Tests handling a JavaScript confirm popup by clicking a link to trigger the confirm dialog, then dismissing it

Starting URL: https://www.selenium.dev/documentation/en/webdriver/js_alerts_prompts_and_confirmations/

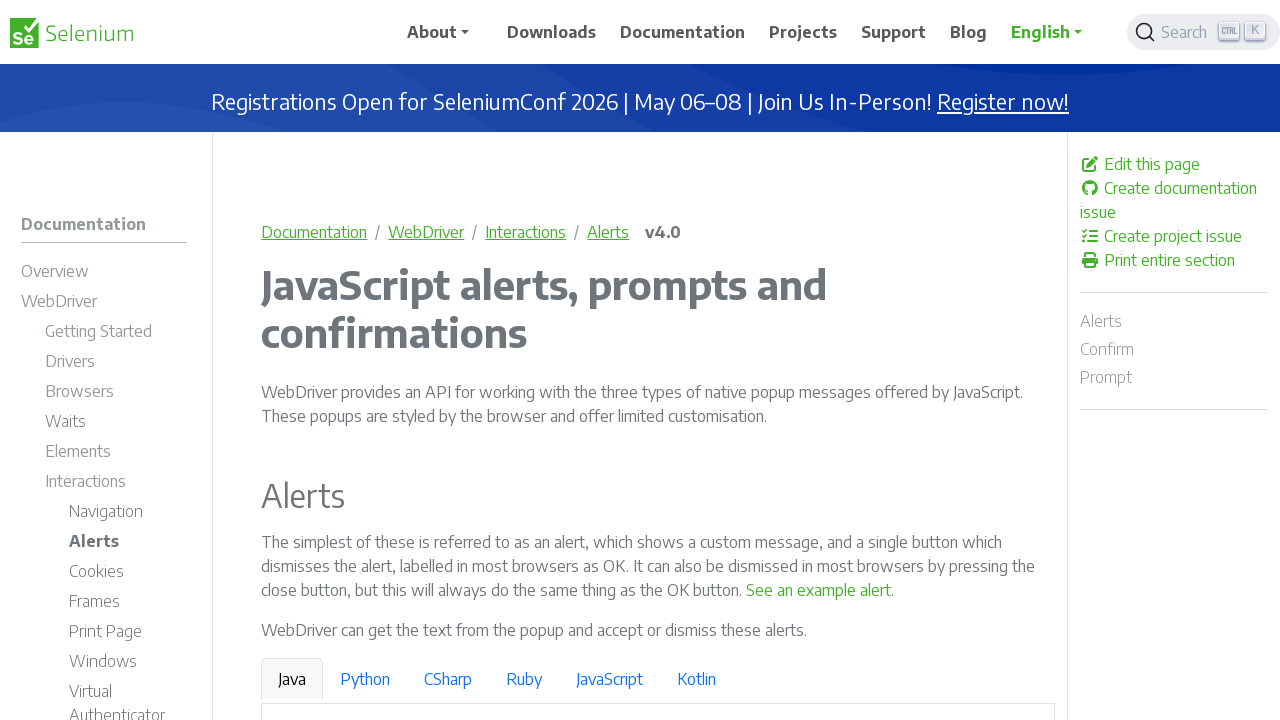

Set up dialog handler to dismiss confirm dialogs
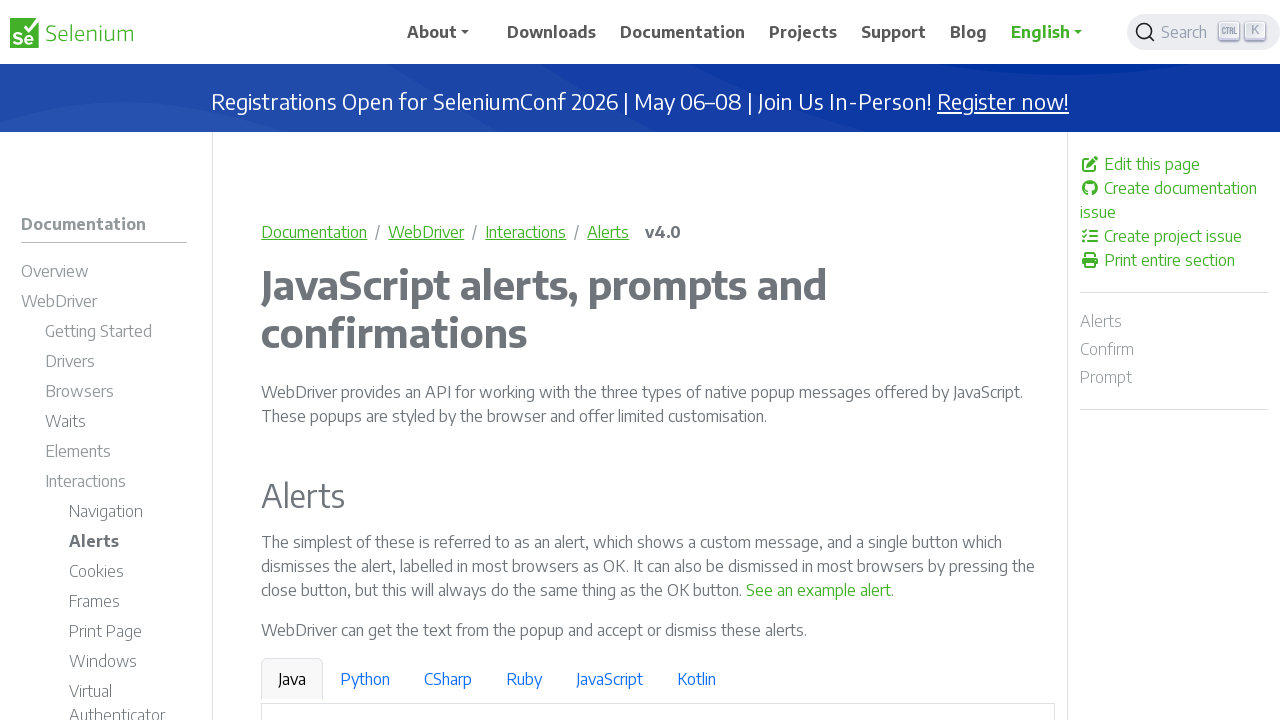

Clicked link to trigger confirm dialog at (964, 361) on a:has-text('See a sample confirm')
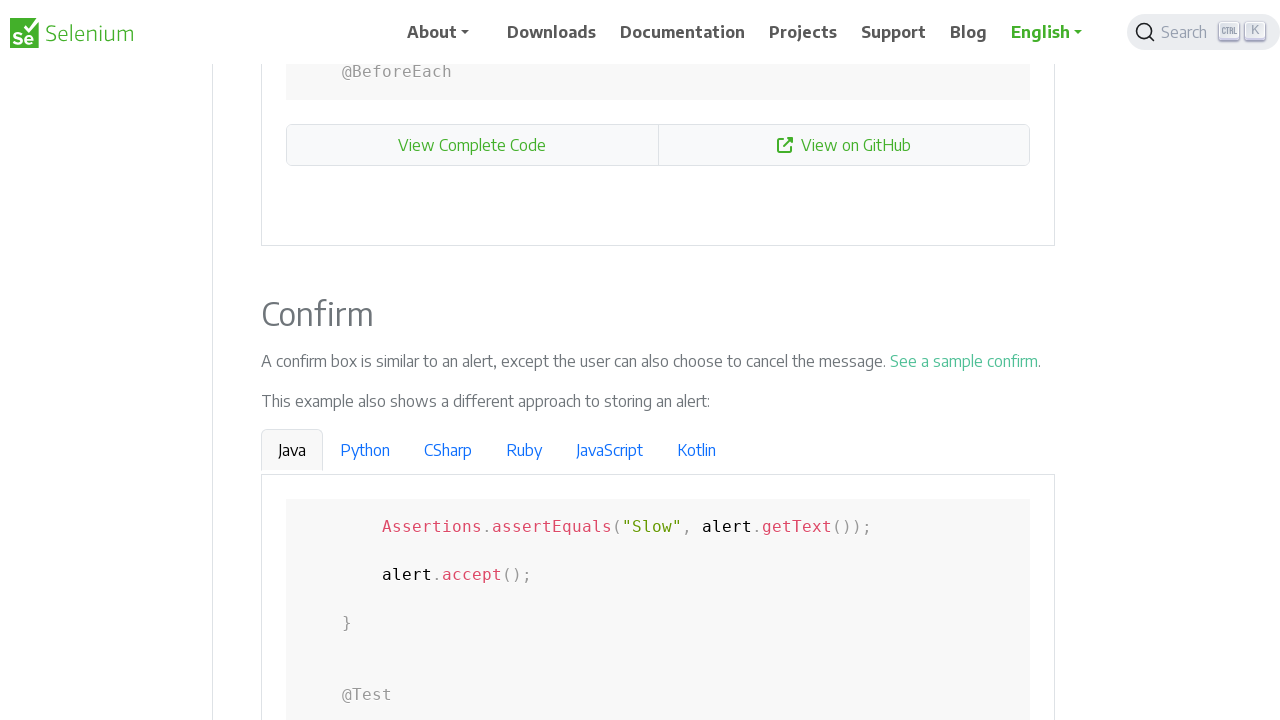

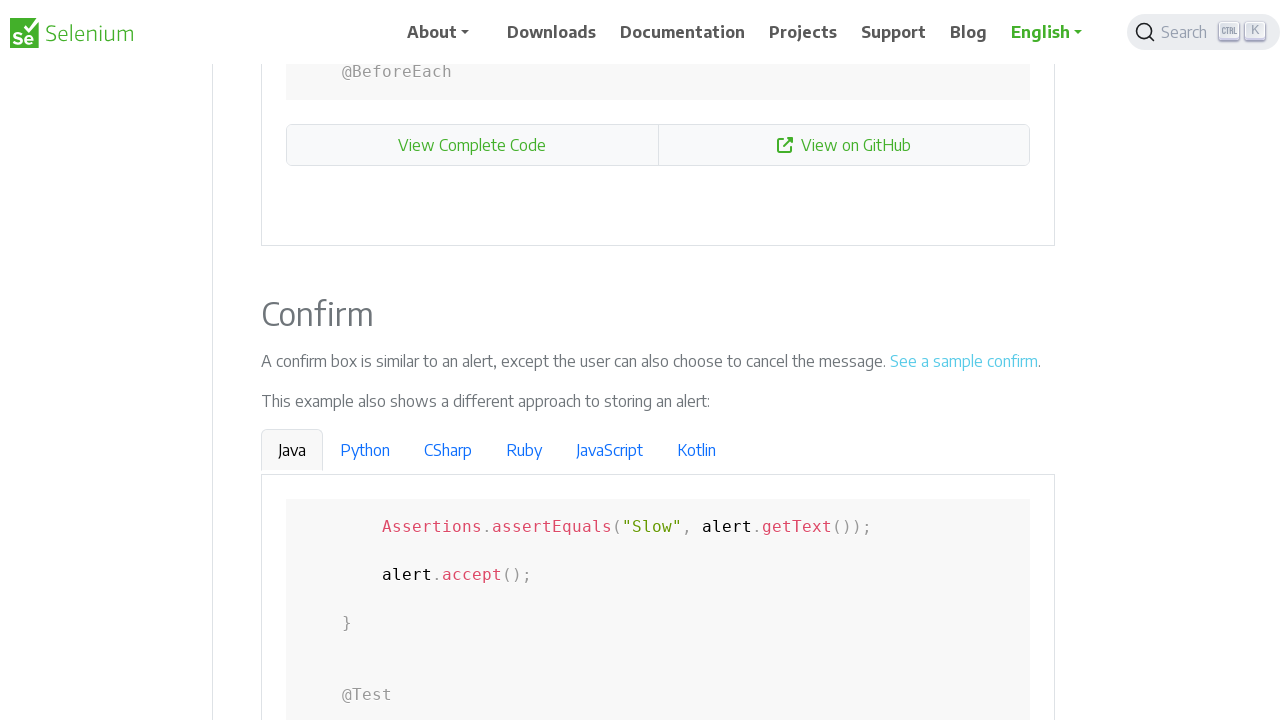